Tests window handling by opening a help link in a new window, closing it, and then reopening it after switching focus back to the main window

Starting URL: http://accounts.google.com/signup

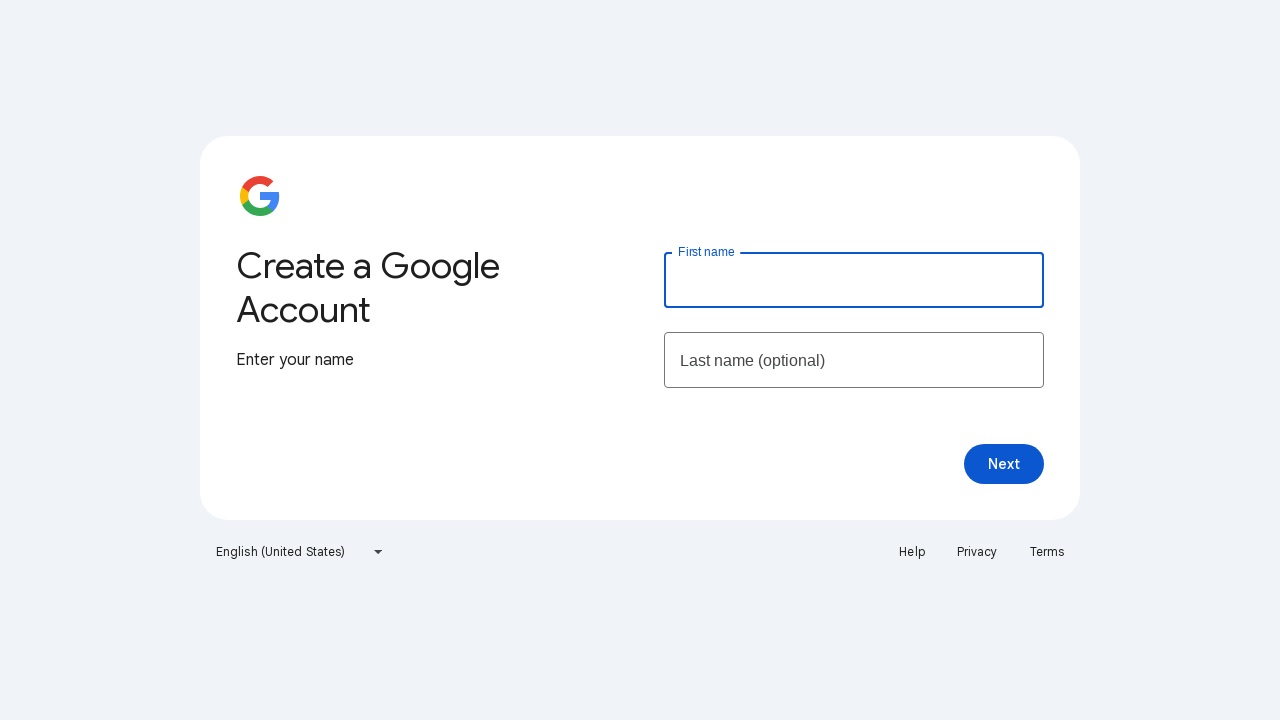

Stored main page context for later reference
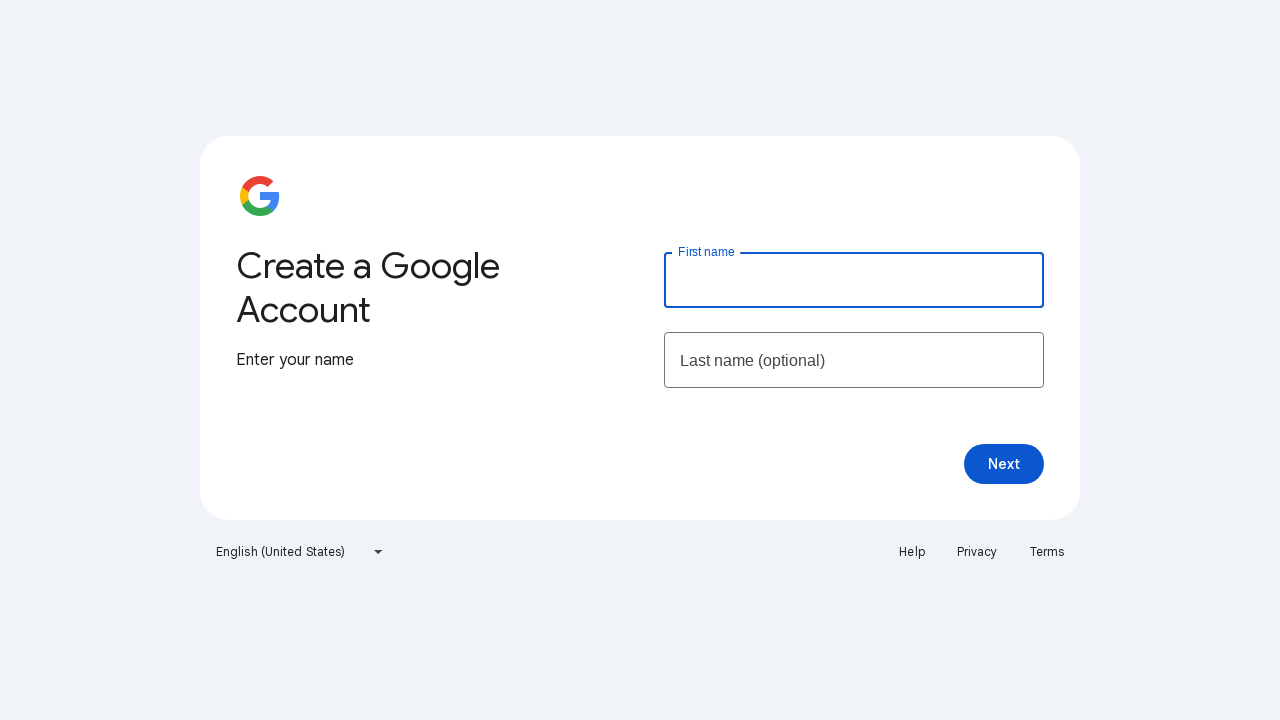

Clicked Help link and new window opened at (912, 552) on a:text('Help')
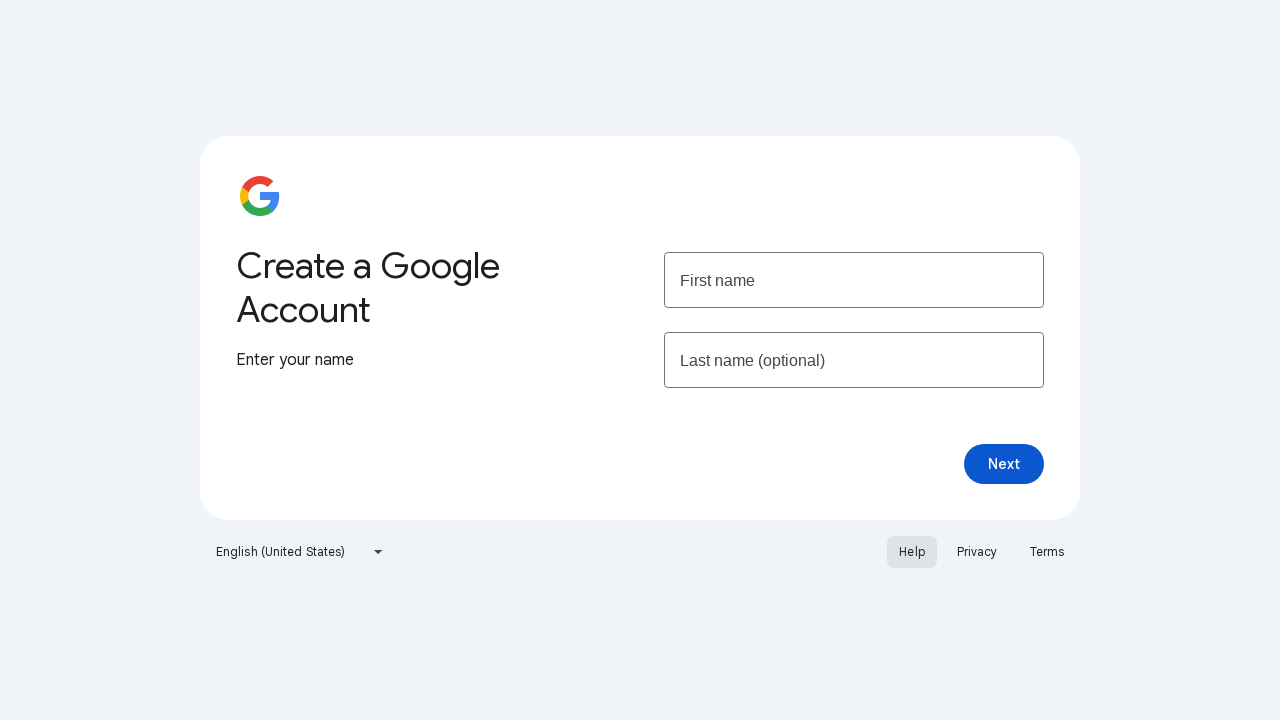

Captured help page from new window
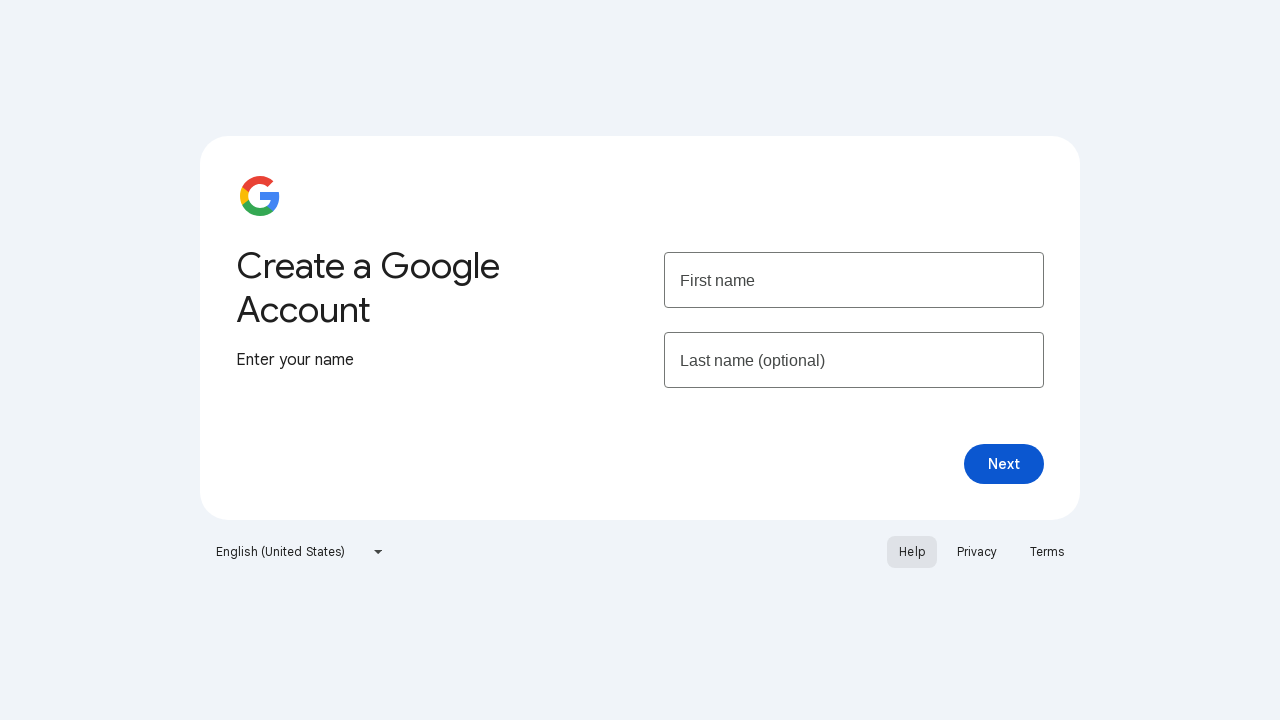

Closed the help page window
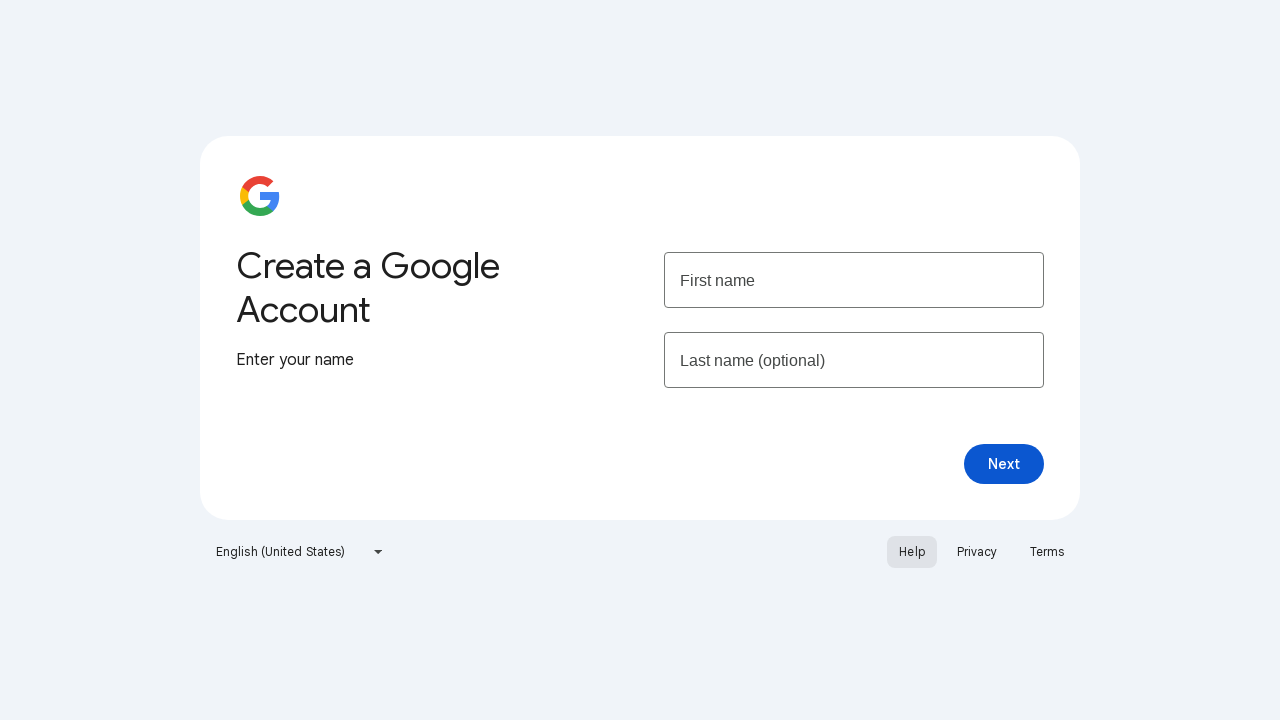

Switched focus back to main window
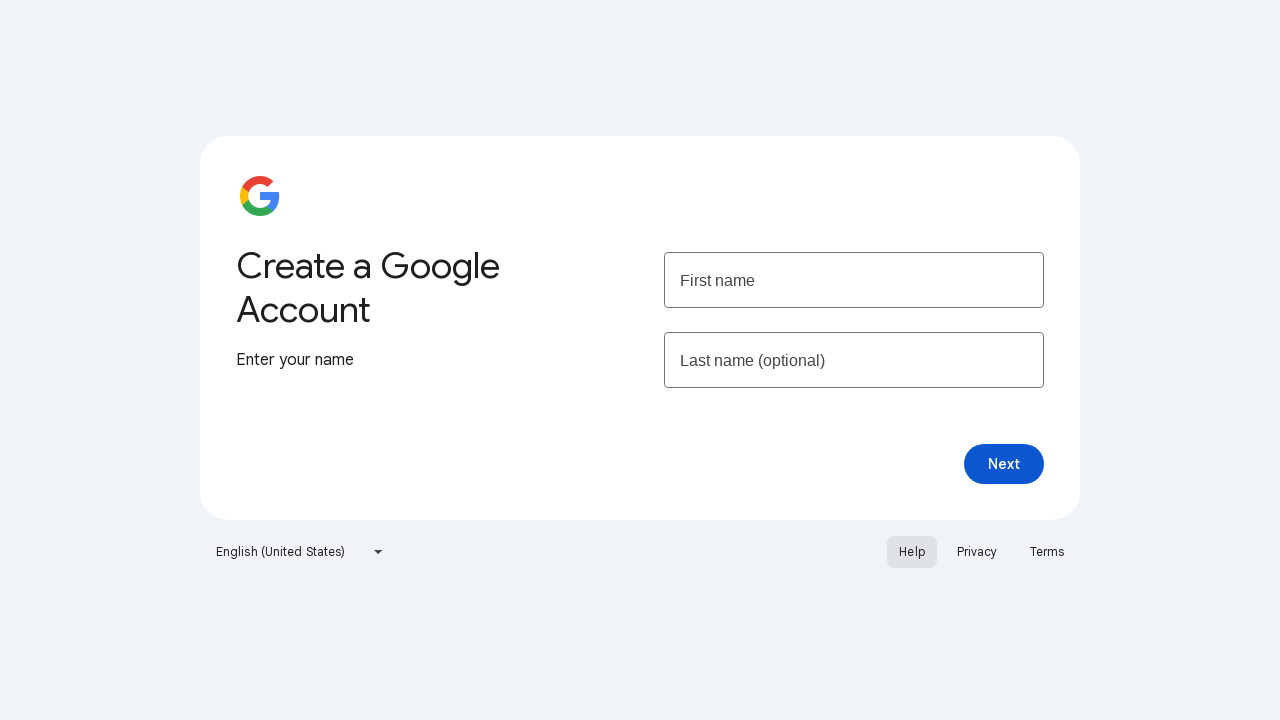

Clicked Help link again to reopen help window at (912, 552) on a:text('Help')
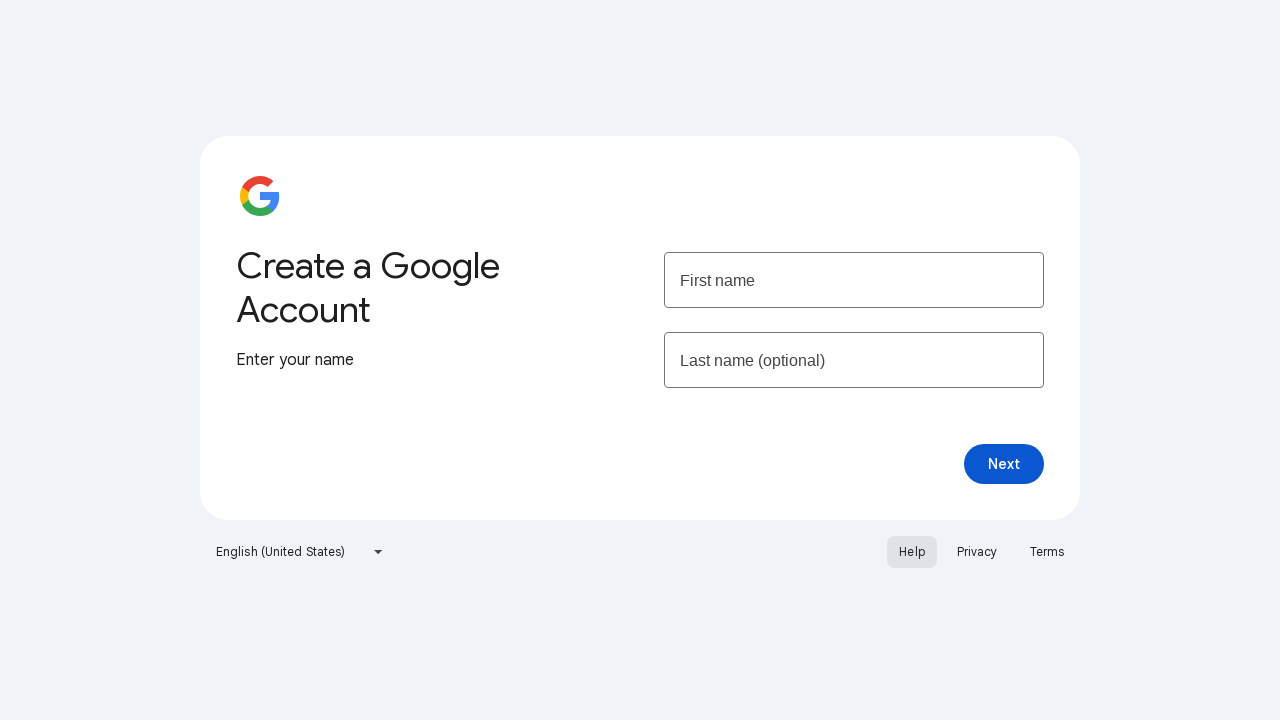

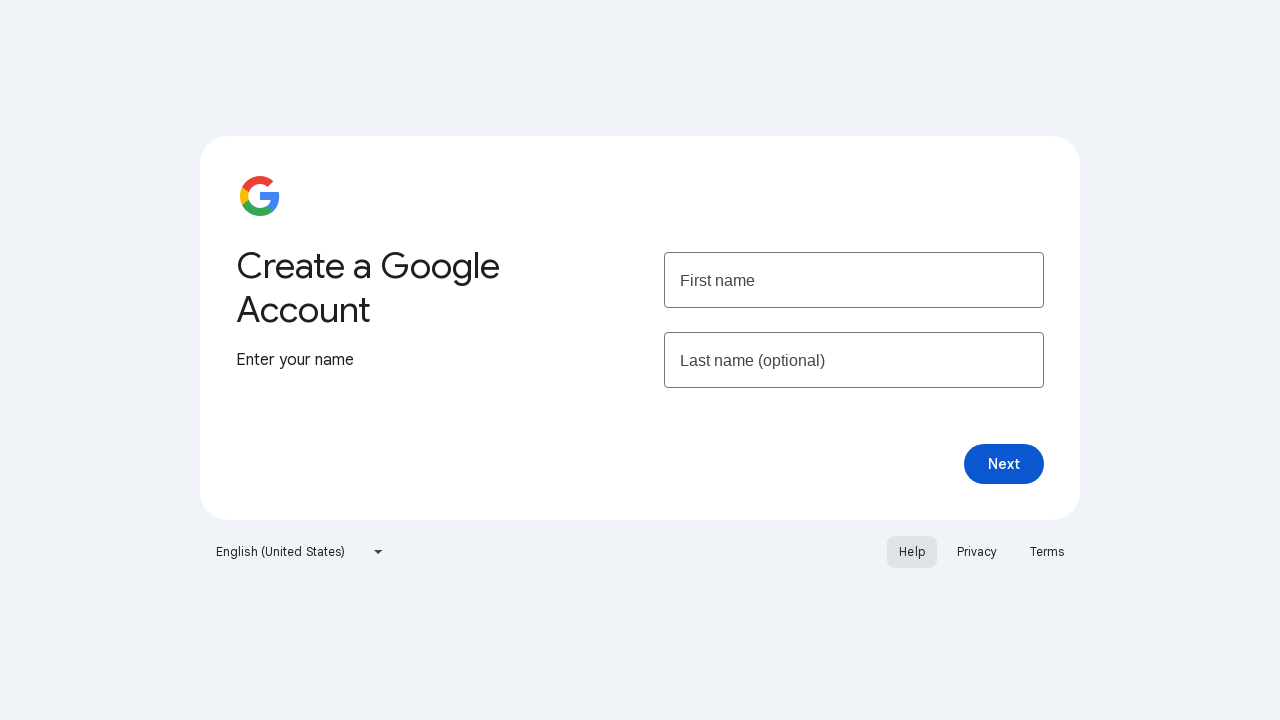